Verifies that the login page loads successfully by navigating to the automation exercise website

Starting URL: https://automationexercise.com/

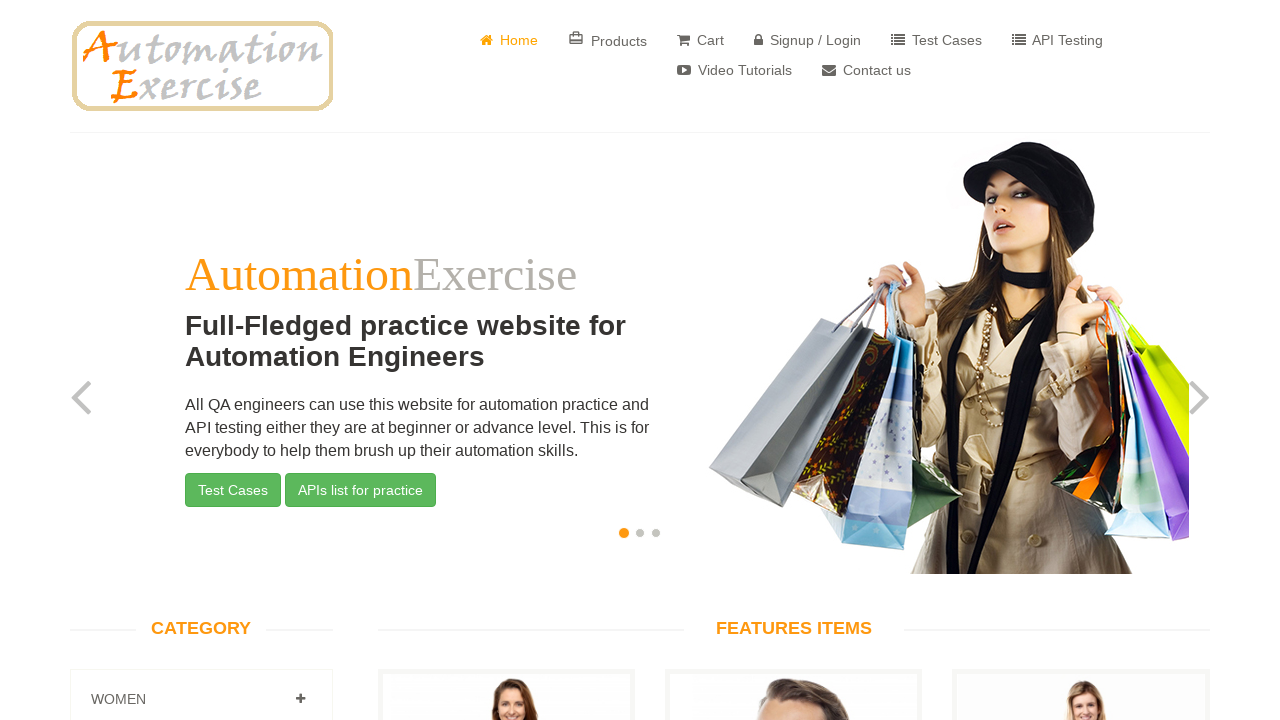

Waited for page DOM to be fully loaded
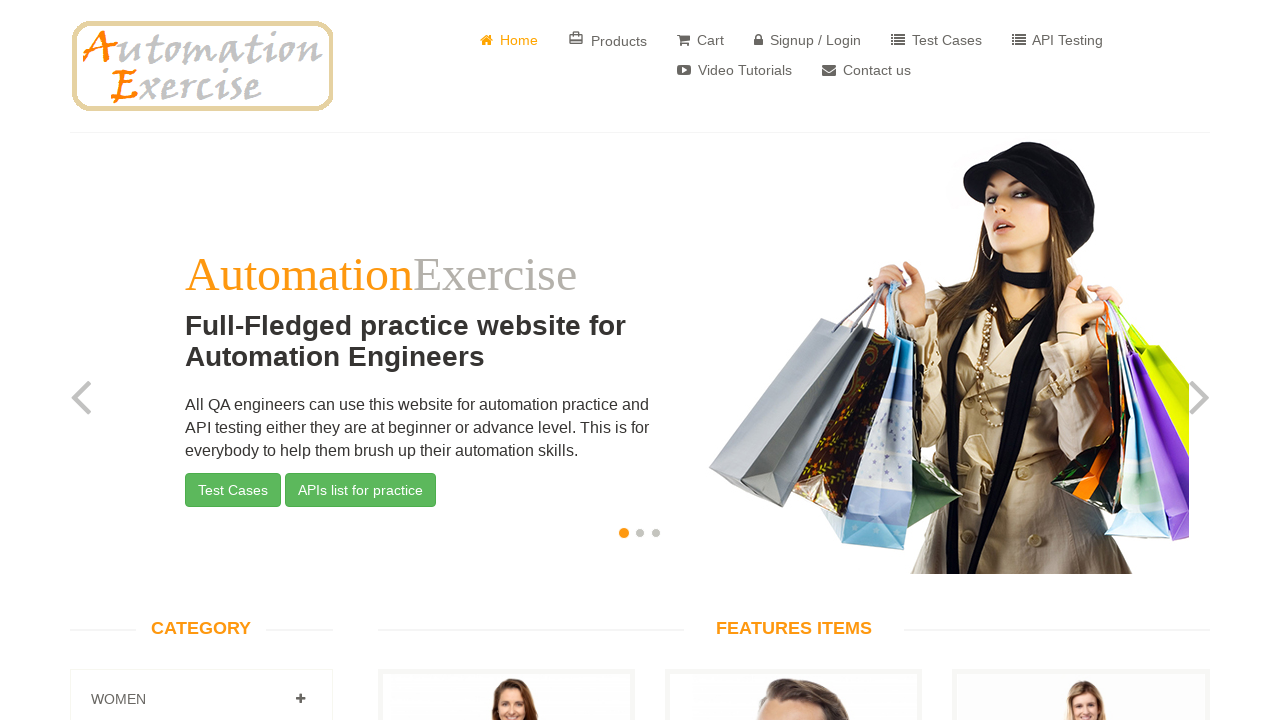

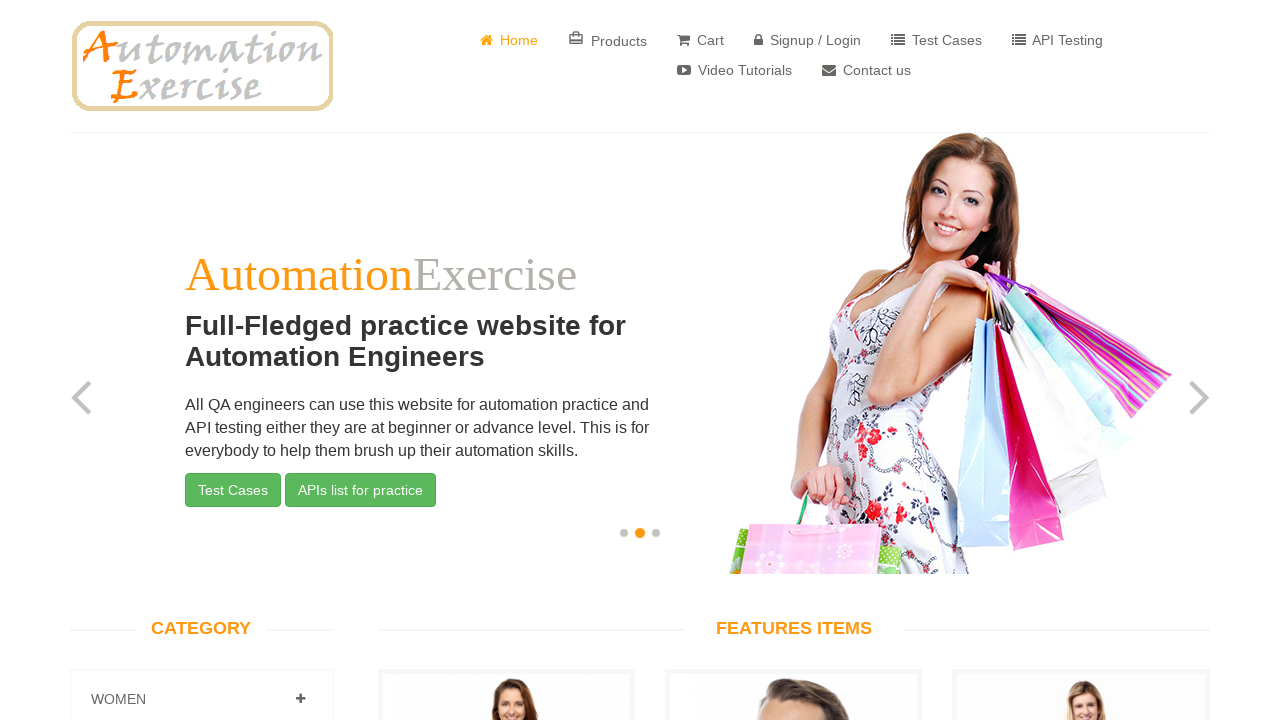